Tests clicking the "Make Appointment" button on the Katalon demo healthcare application homepage using XPath with combined text and attribute matching.

Starting URL: https://katalon-demo-cura.herokuapp.com/

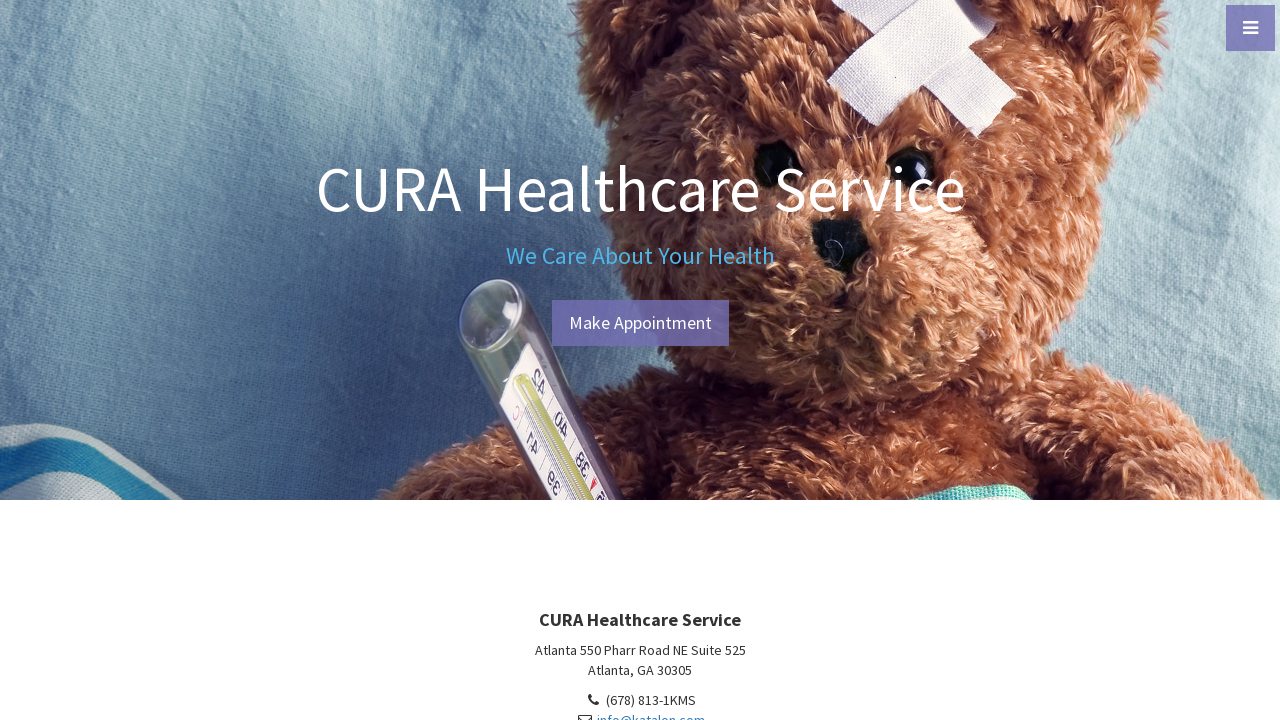

Navigated to Katalon demo healthcare application homepage
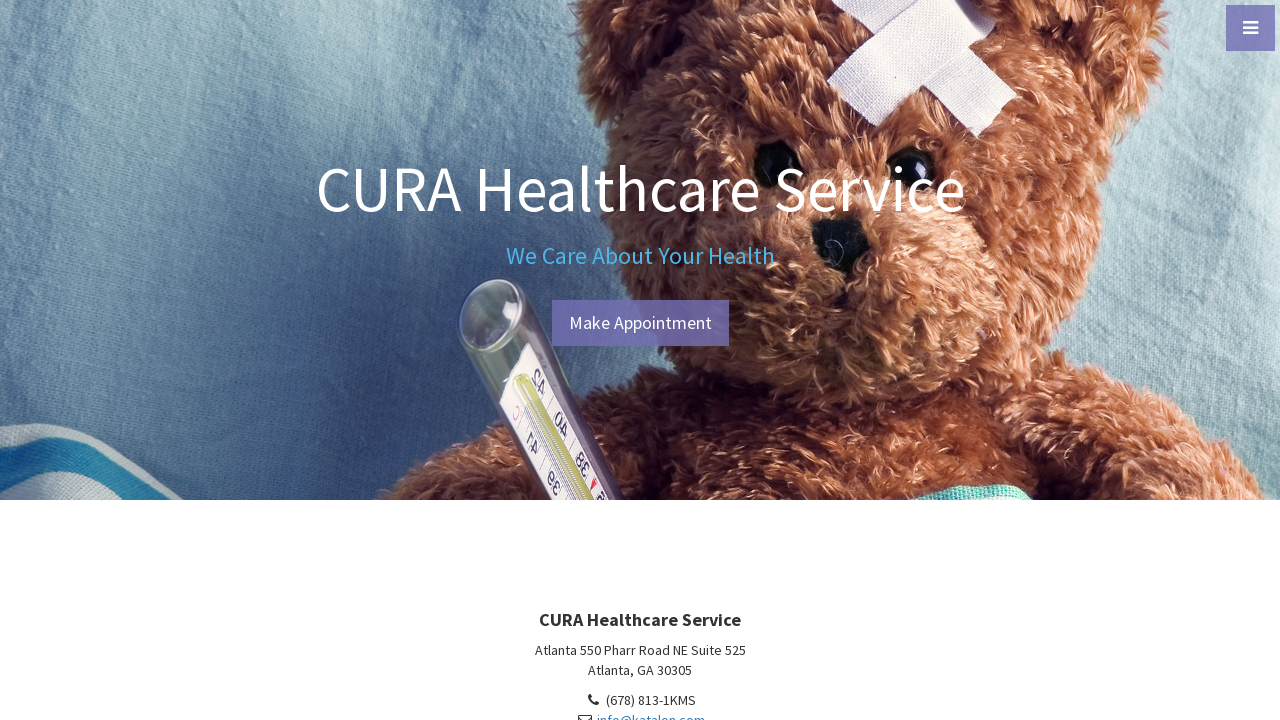

Clicked the 'Make Appointment' button using XPath with combined text and attribute matching at (640, 323) on xpath=//a[text()='Make Appointment' and contains(@id,'btn-make-appointment')]
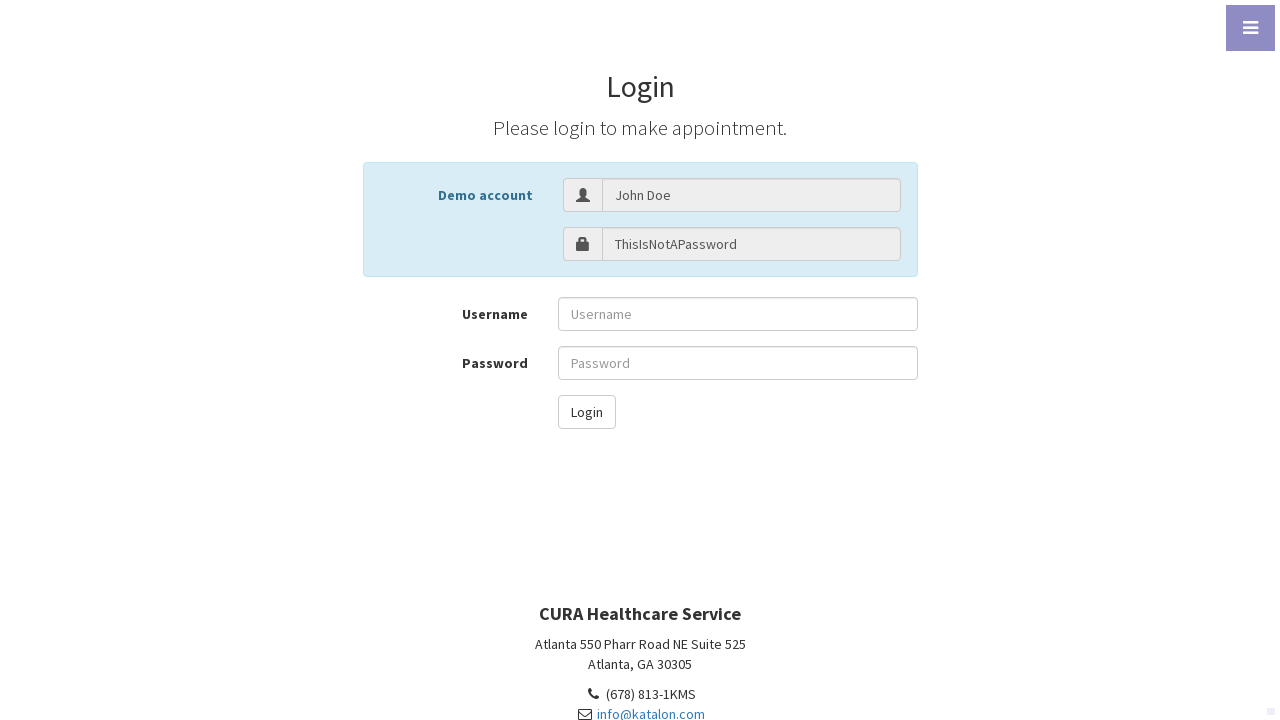

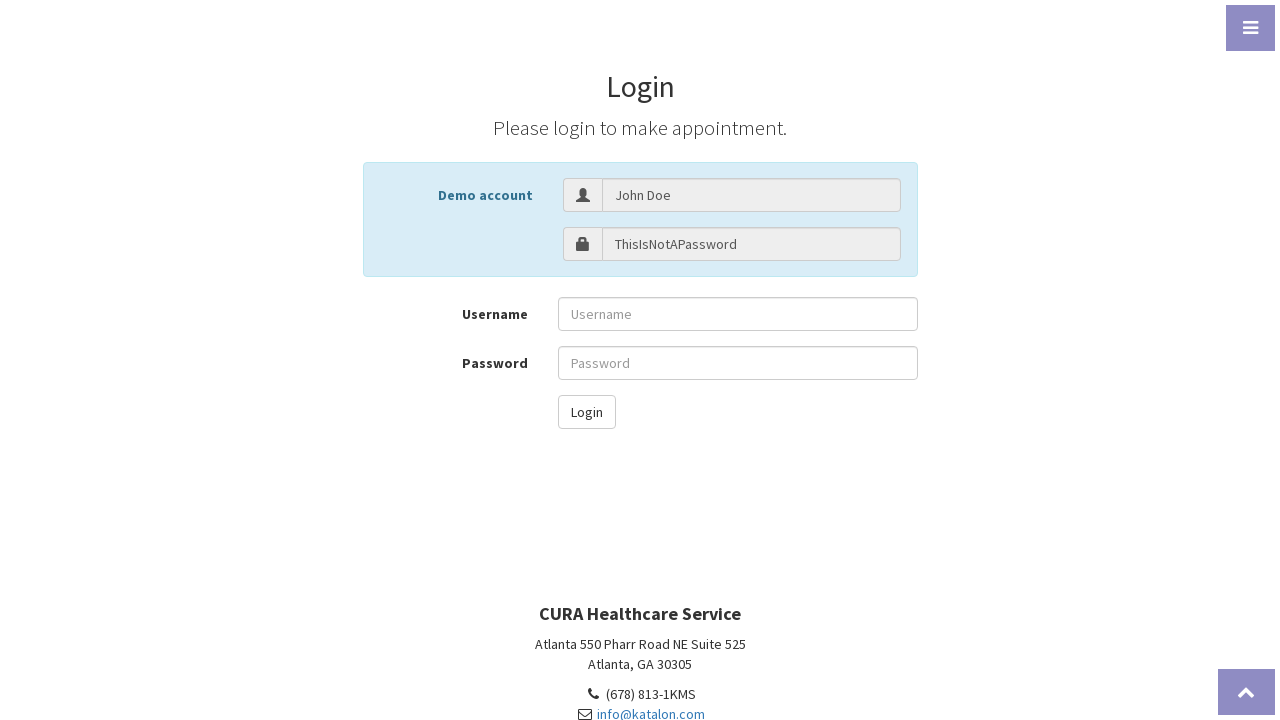